Tests form validation by filling first and last name then submitting to verify phone validation message

Starting URL: https://www.intend.ro/inregistrare

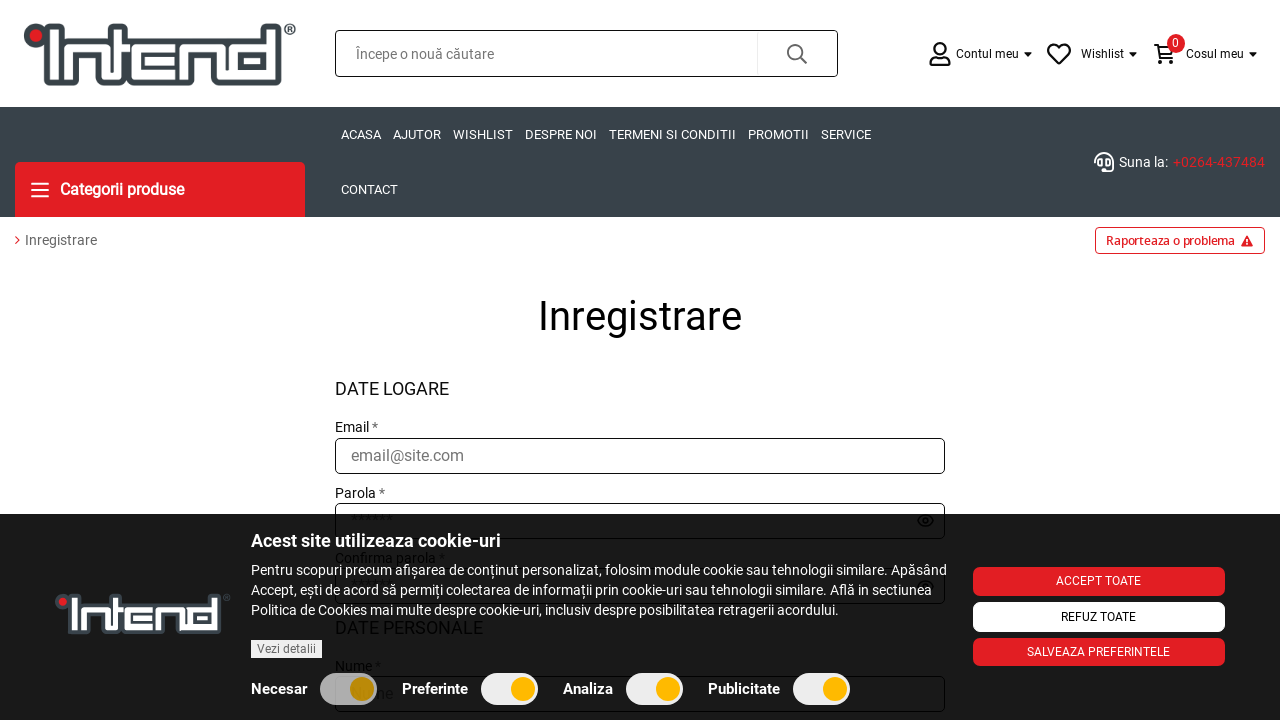

Filled last name field with 'Nume Test2' on #lastname
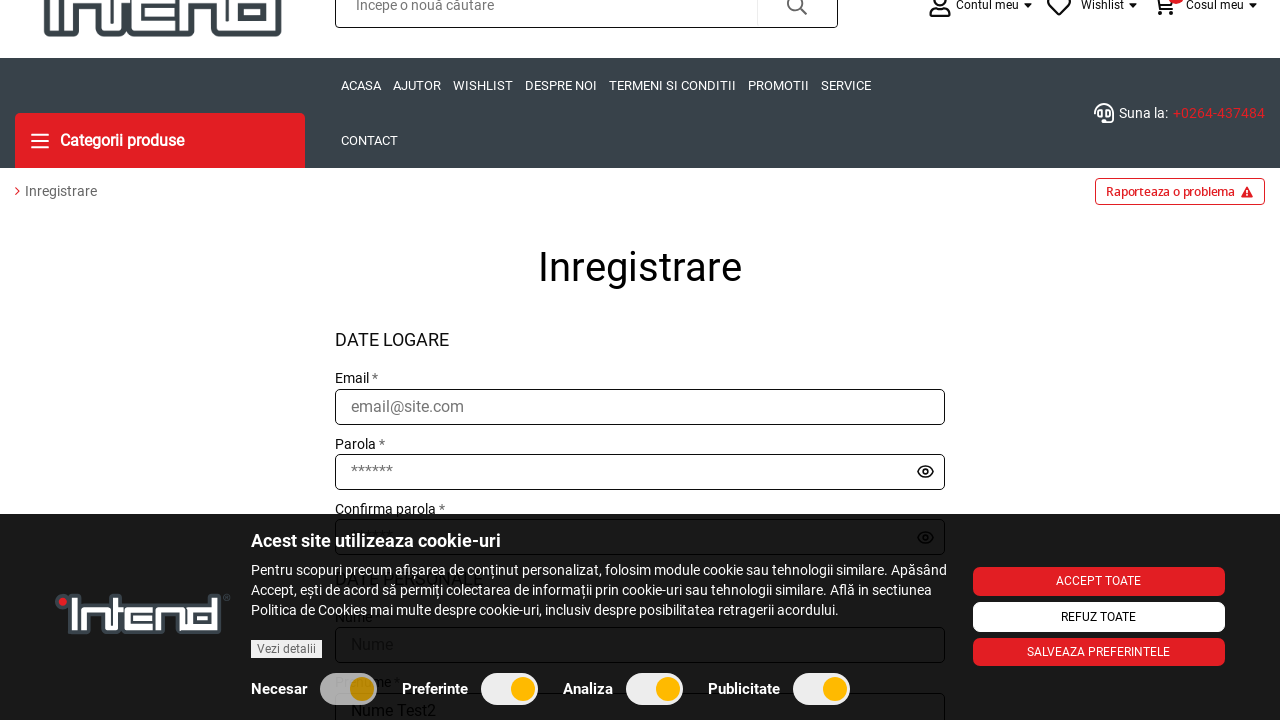

Filled first name field with 'Prenume Test2' on #name
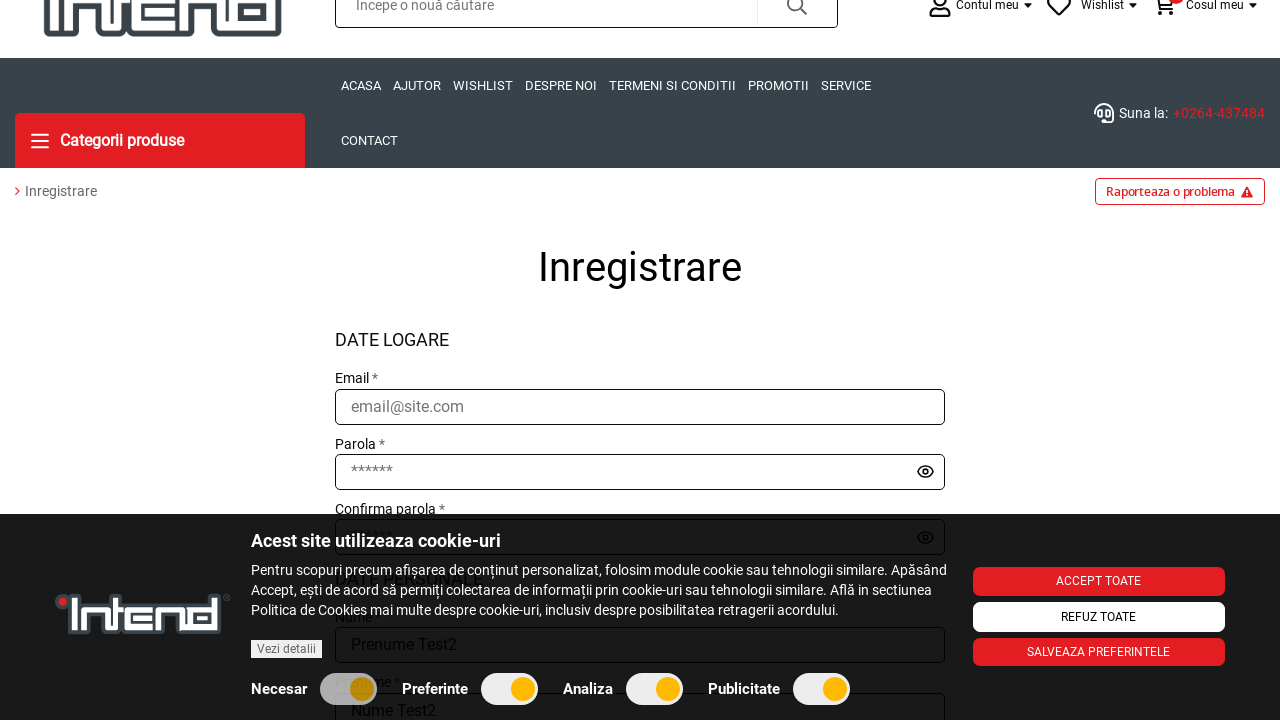

Clicked register form submit button at (640, 361) on .register-form .form-submitter
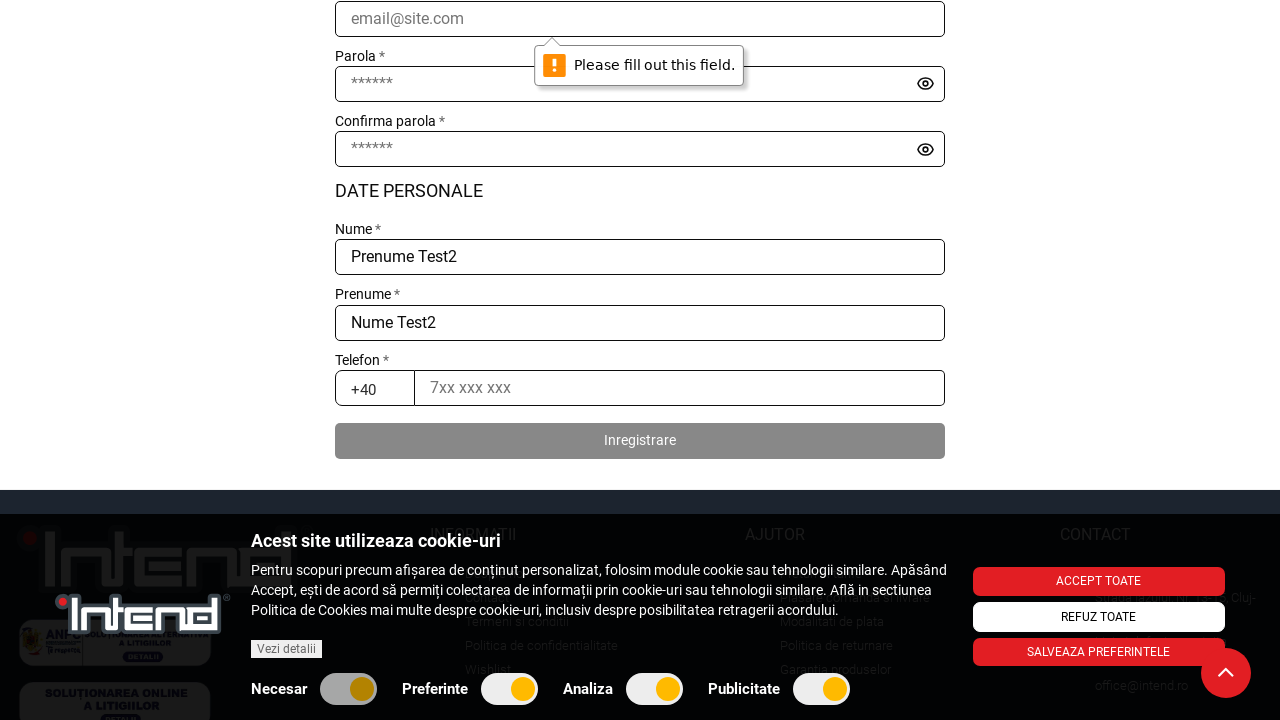

Phone field appeared, indicating form validation triggered
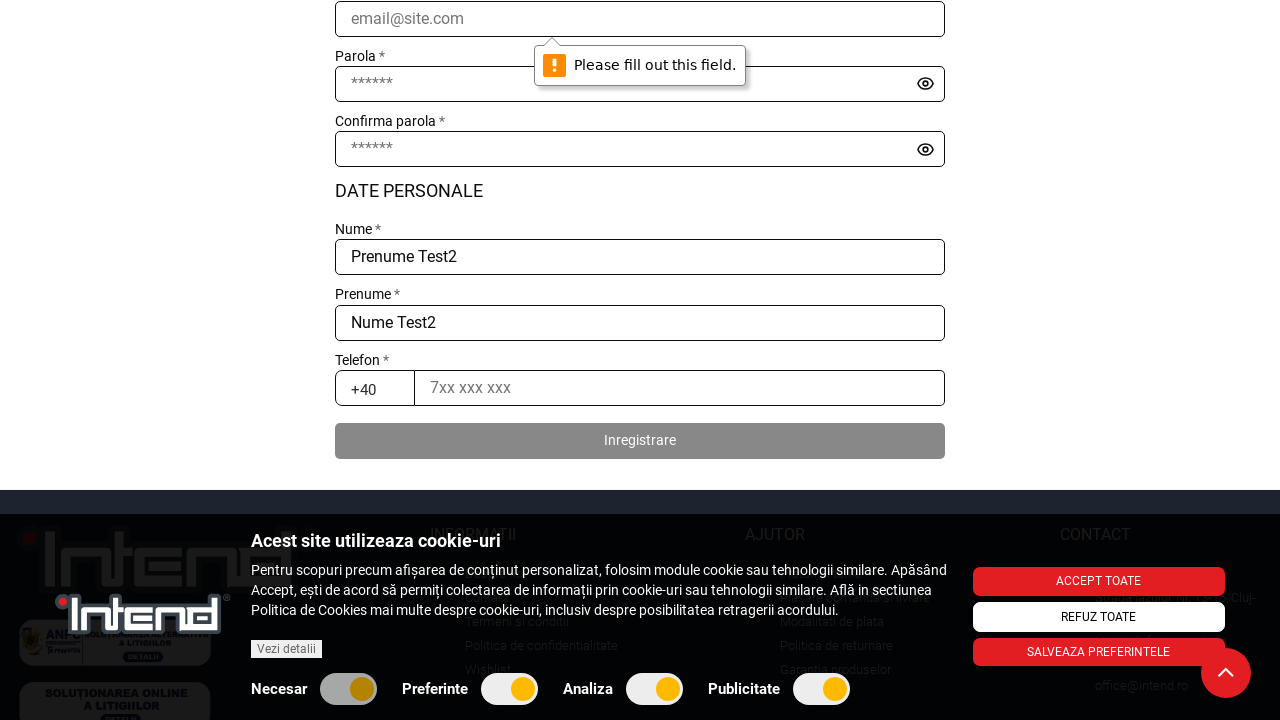

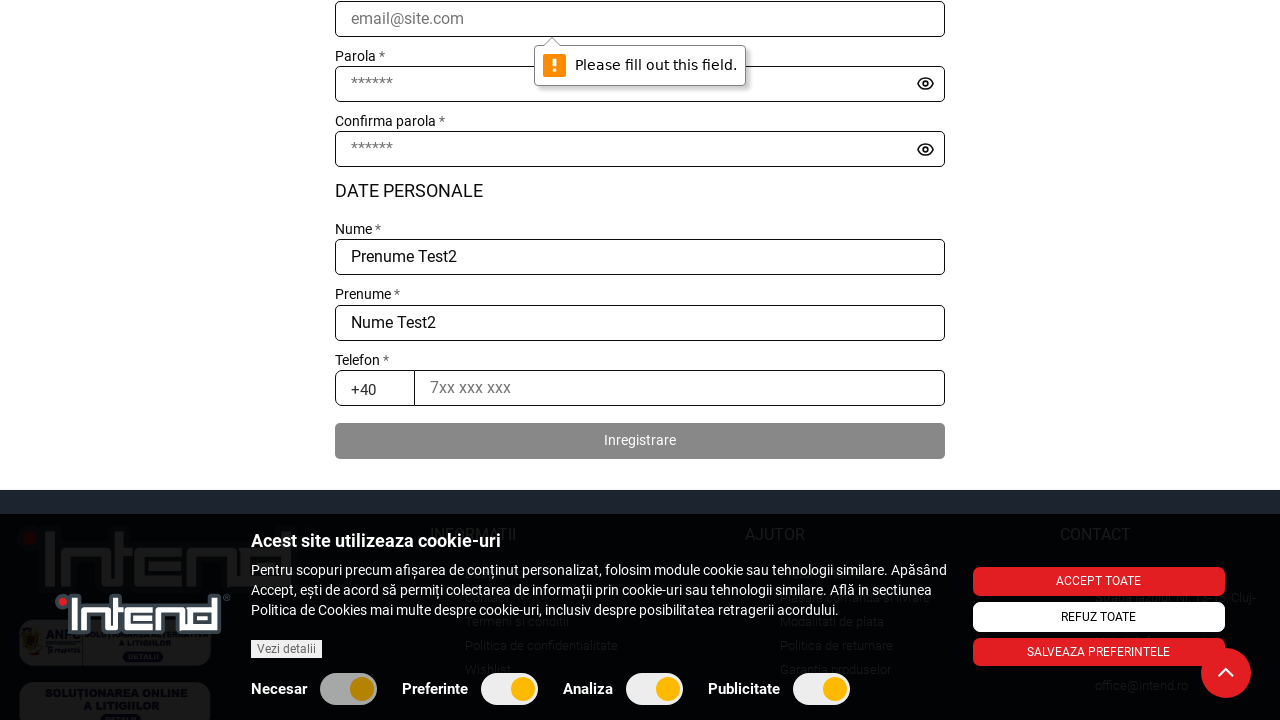